Validates navigation to the Test Cases page by clicking the Test Cases link in the navigation menu and verifying the page loads correctly.

Starting URL: https://automationexercise.com/

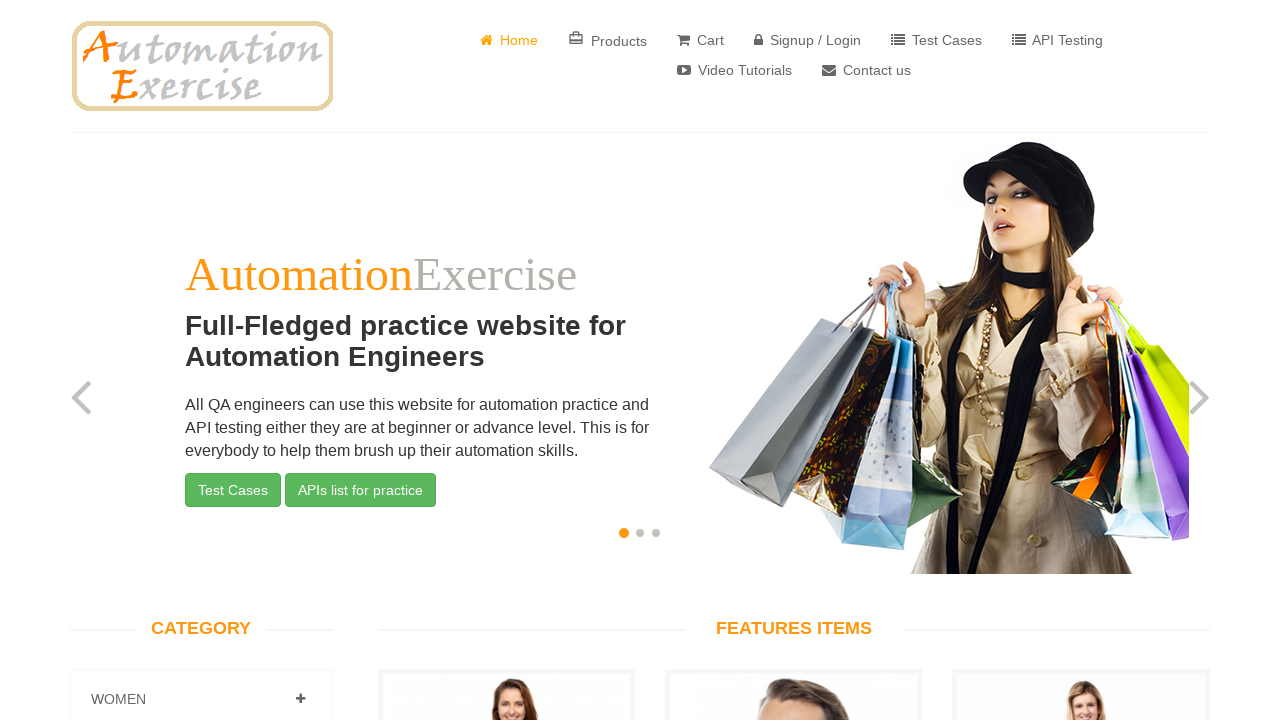

Verified homepage loaded by confirming 'Home' element is visible
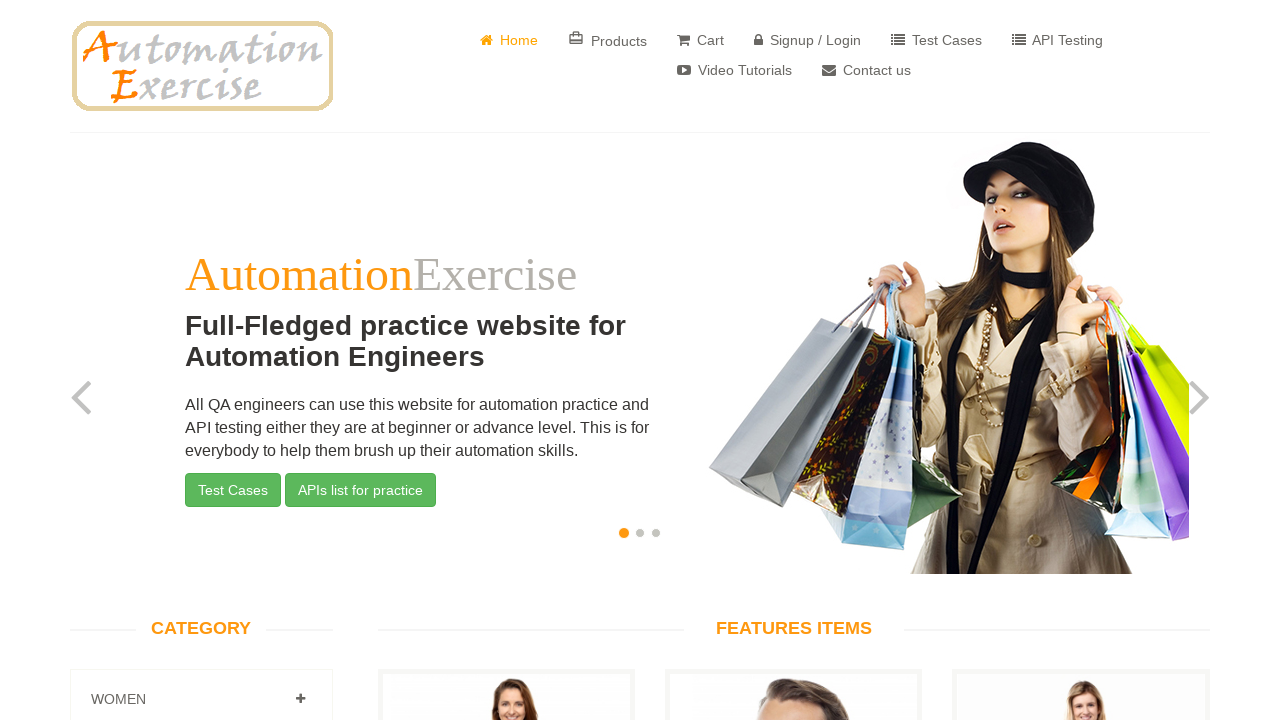

Clicked on 'Test Cases' link in navigation menu at (936, 40) on a:has-text('Test Cases')
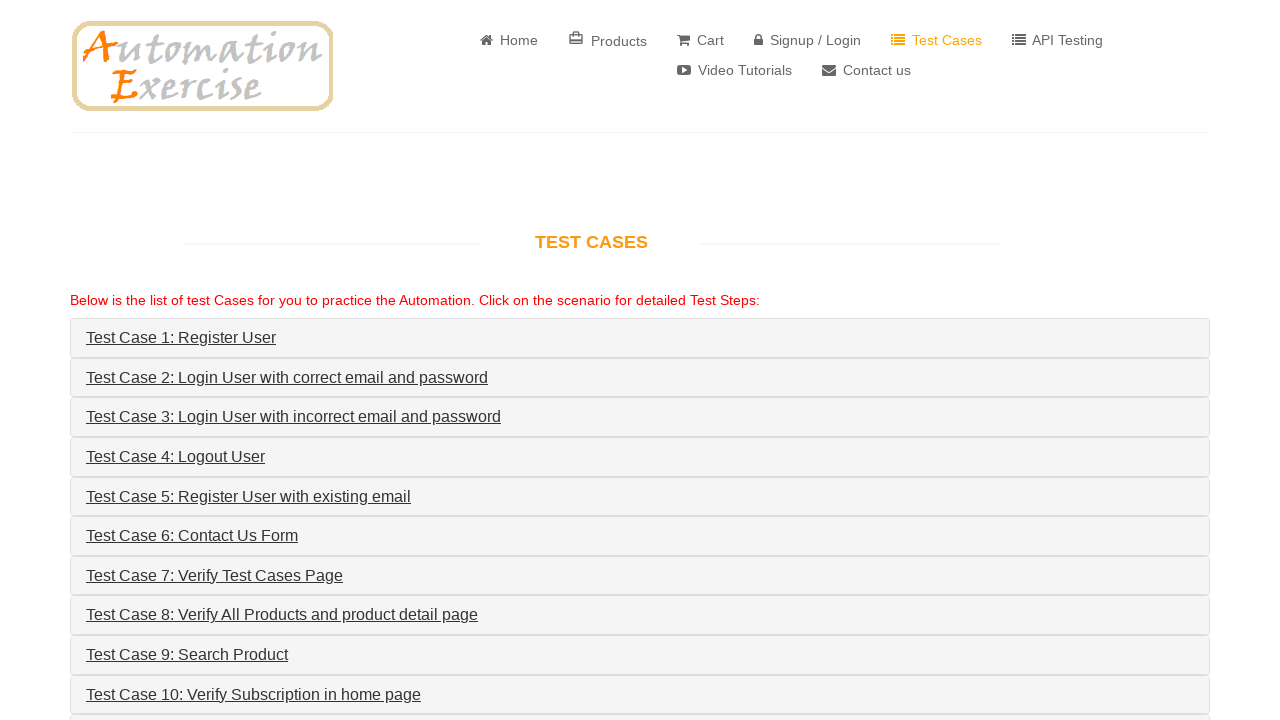

Verified 'Test Cases' heading is visible on the page
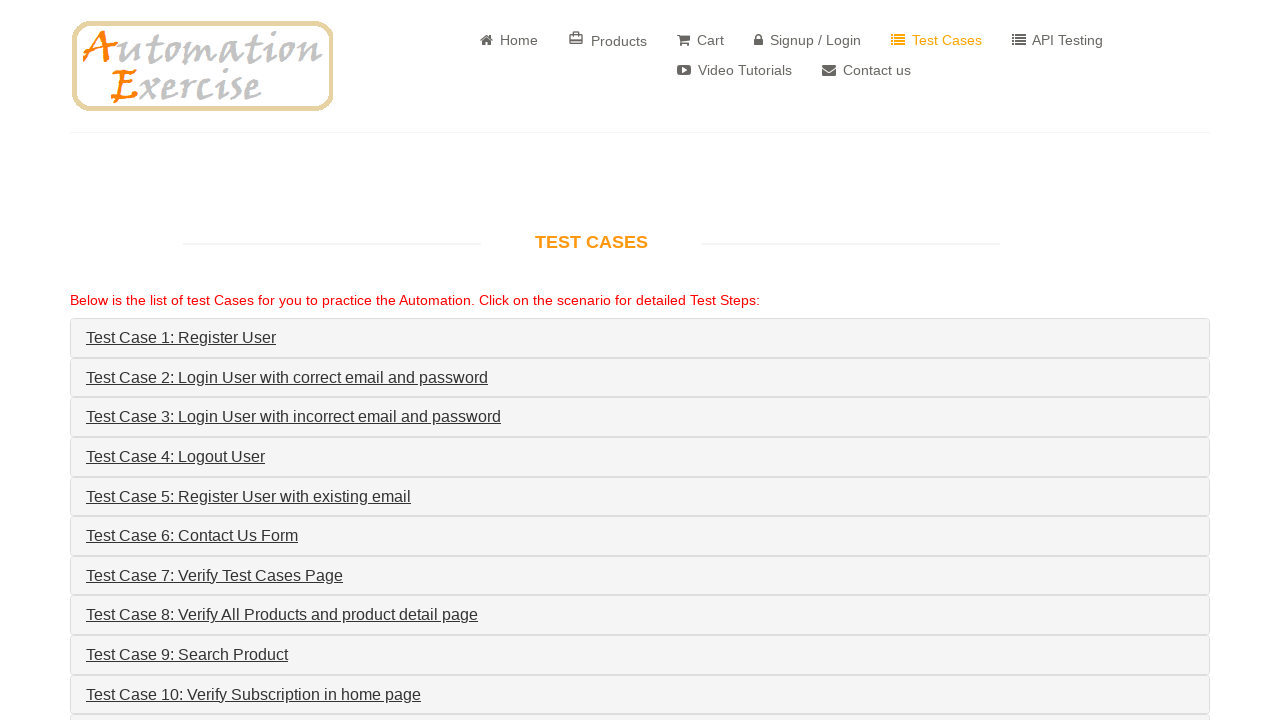

Verified Test Cases page URL loaded correctly
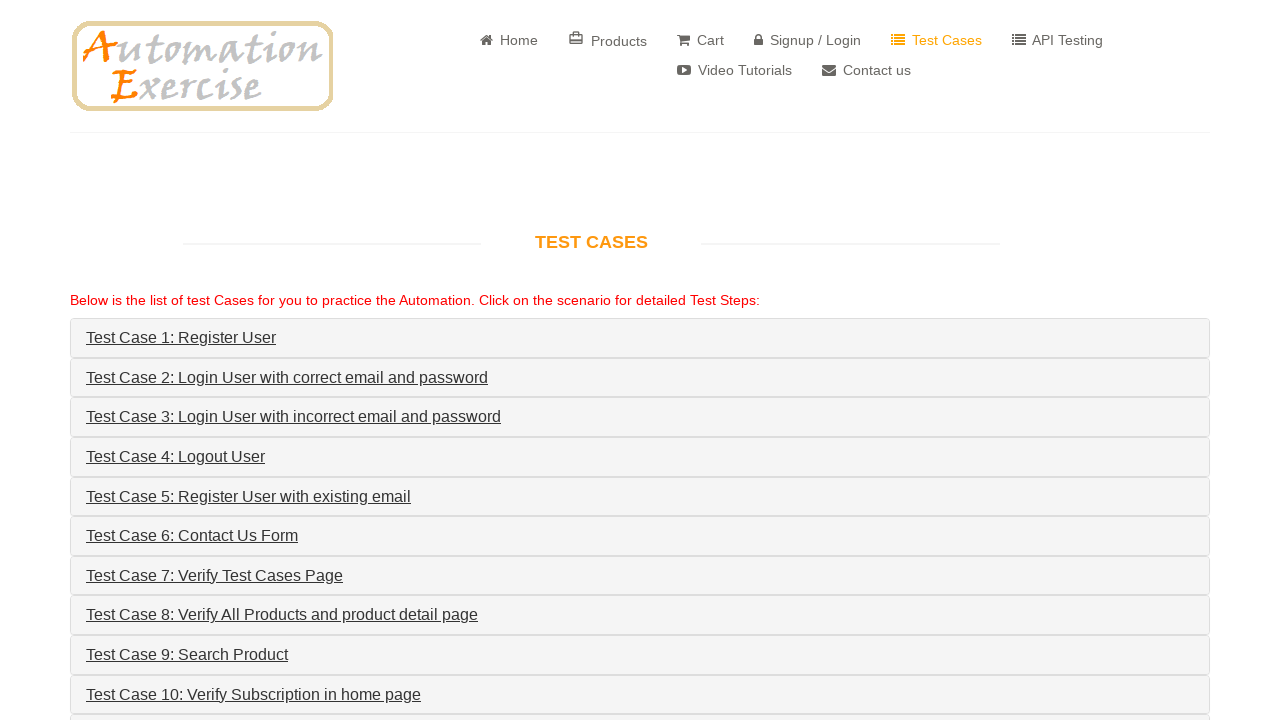

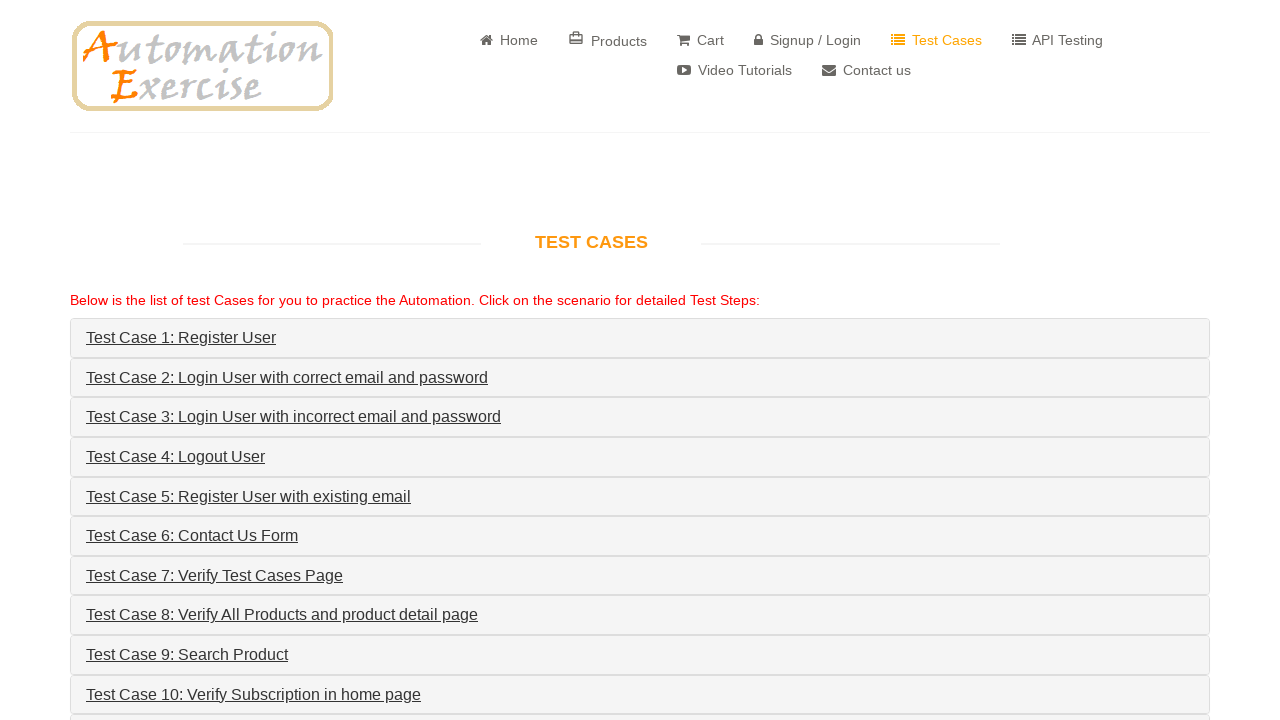